Tests search functionality on VOA Learning English site by clicking search, entering a query, and verifying search results.

Starting URL: https://learningenglish.voanews.com/p/5610.html

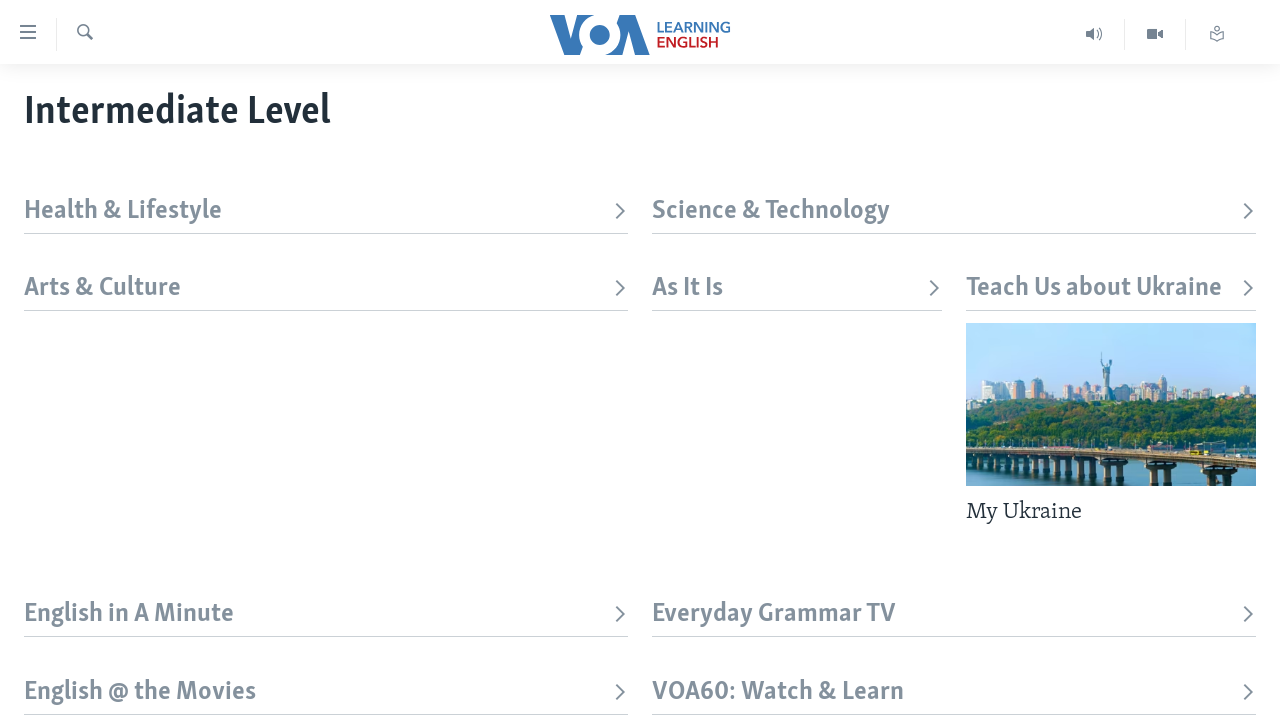

Clicked search trigger to open search box at (84, 34) on xpath=//div[@id='page']//label[contains(@class, 'top-srch-trigger')]
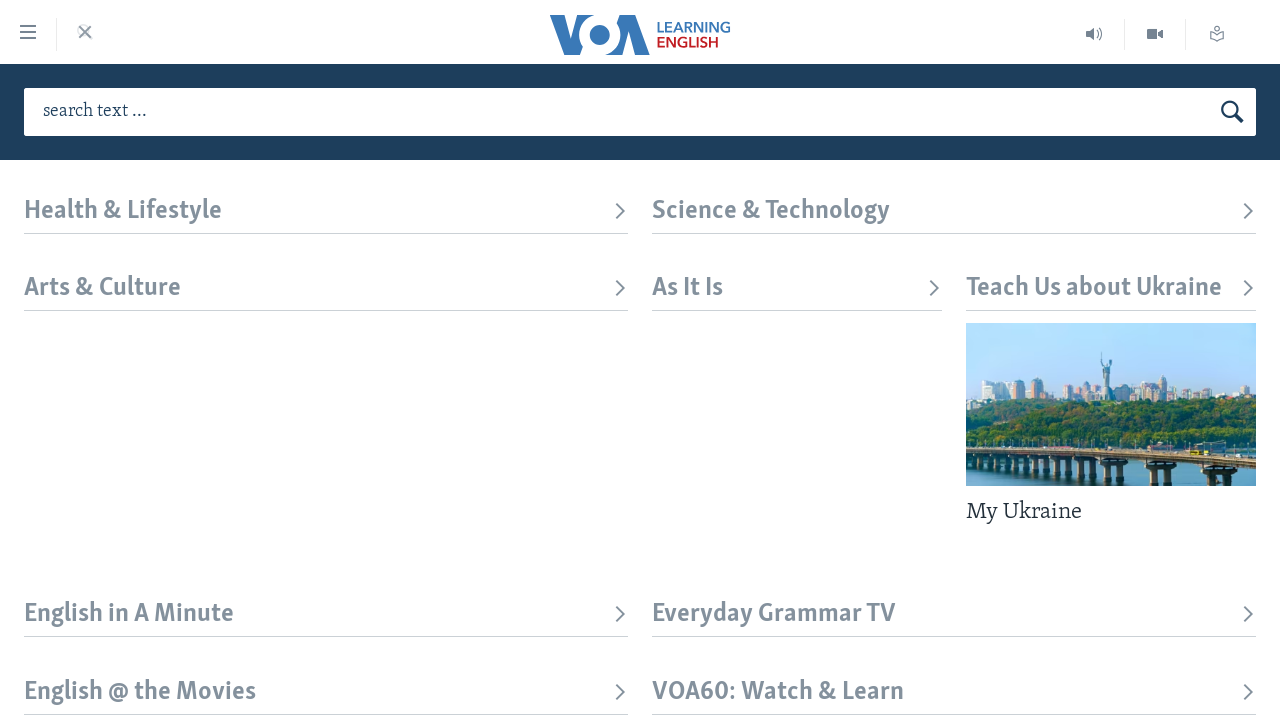

Filled search field with 'learning english' on #txtHeaderSearch
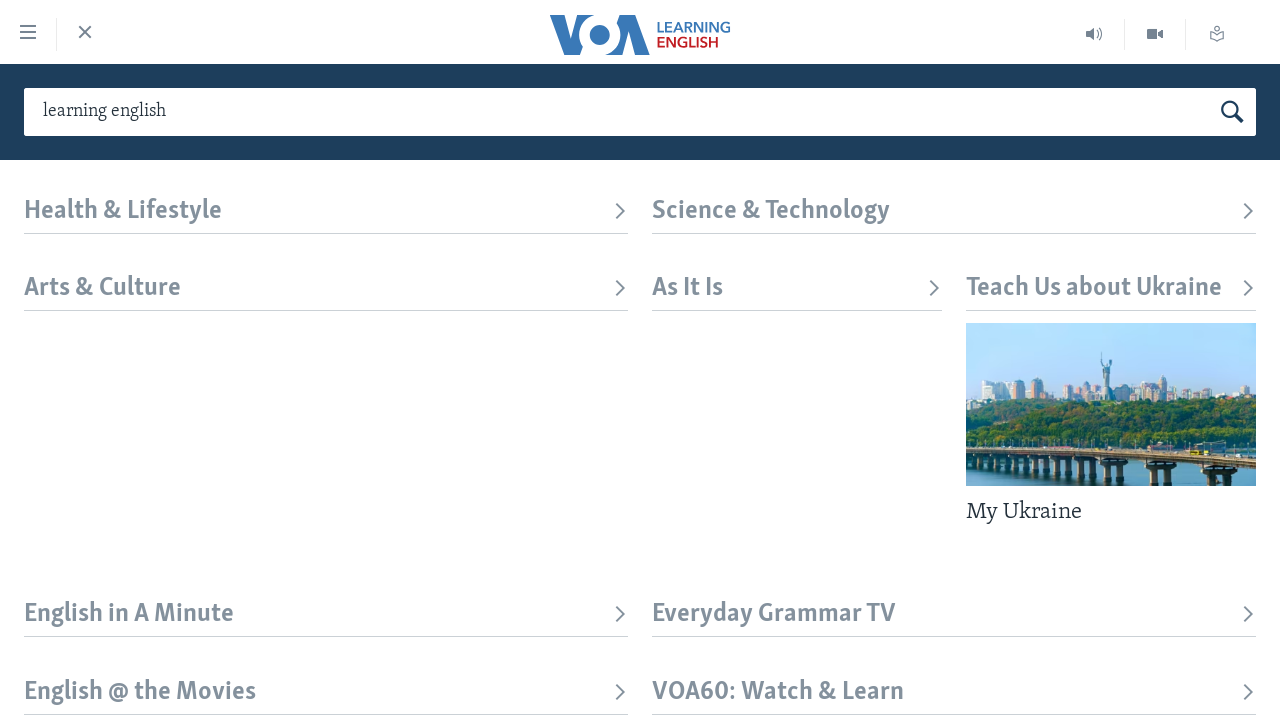

Clicked search button to execute search at (1232, 112) on button
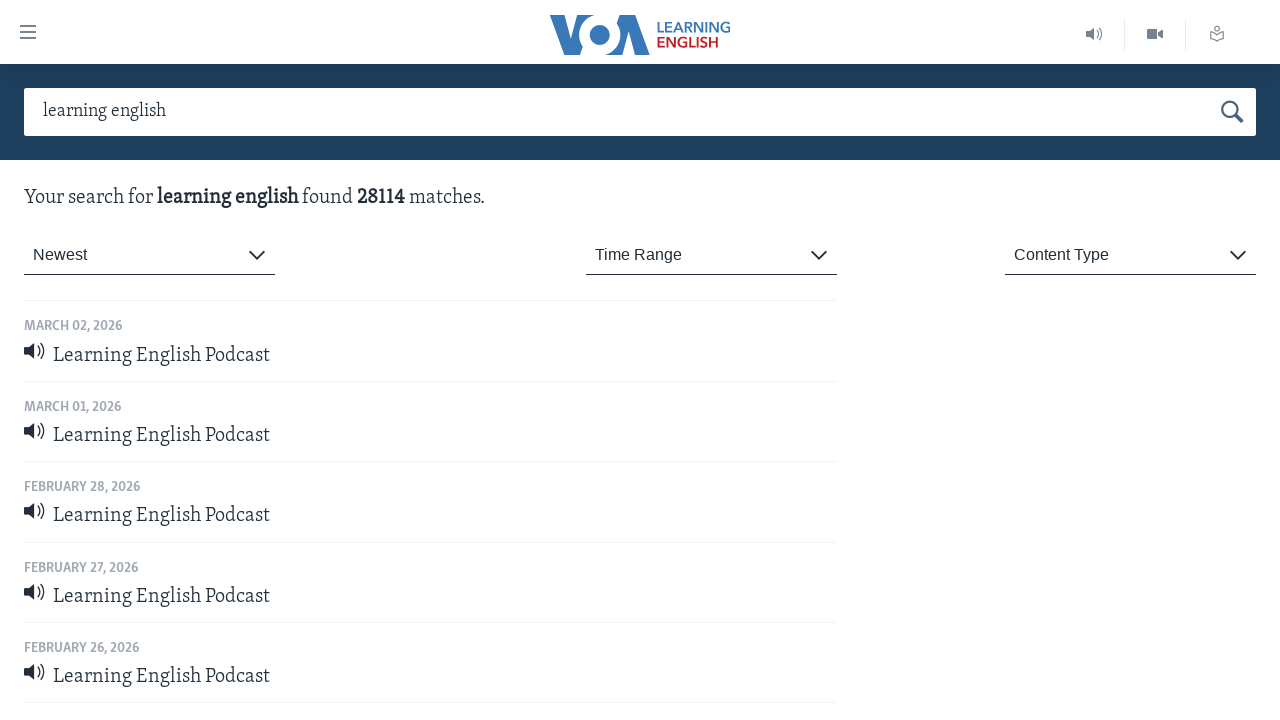

Search results loaded successfully
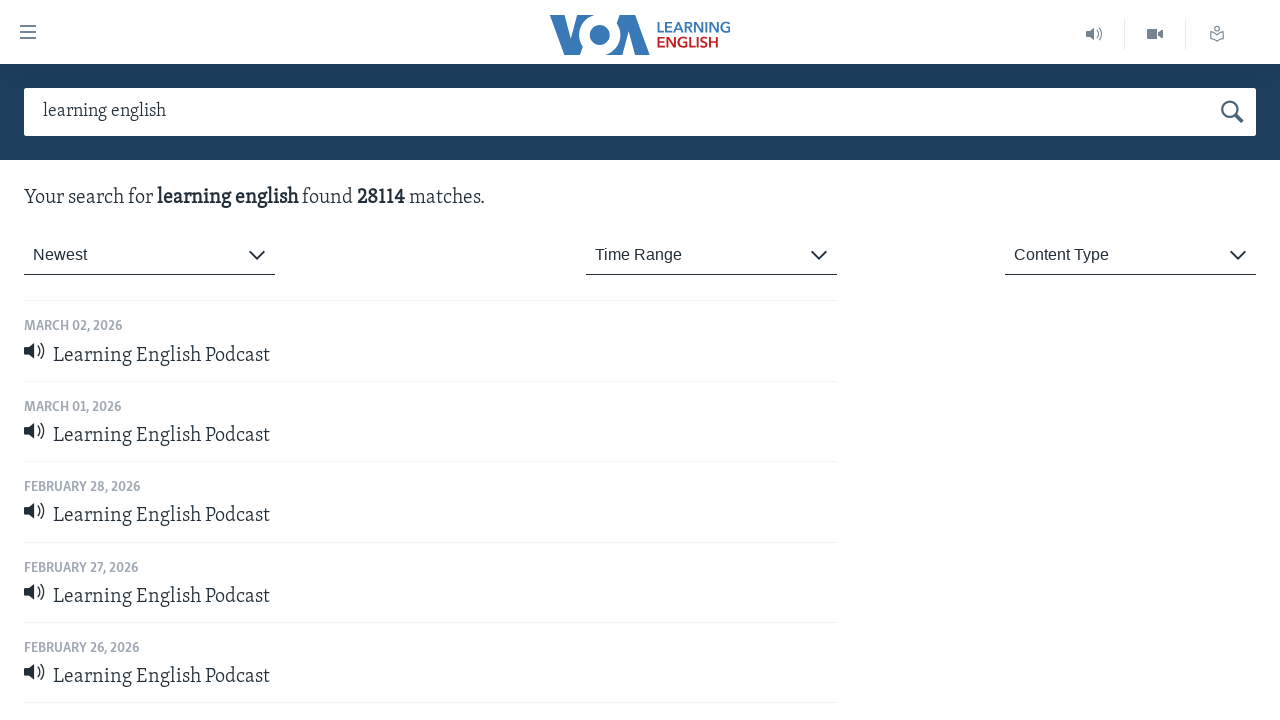

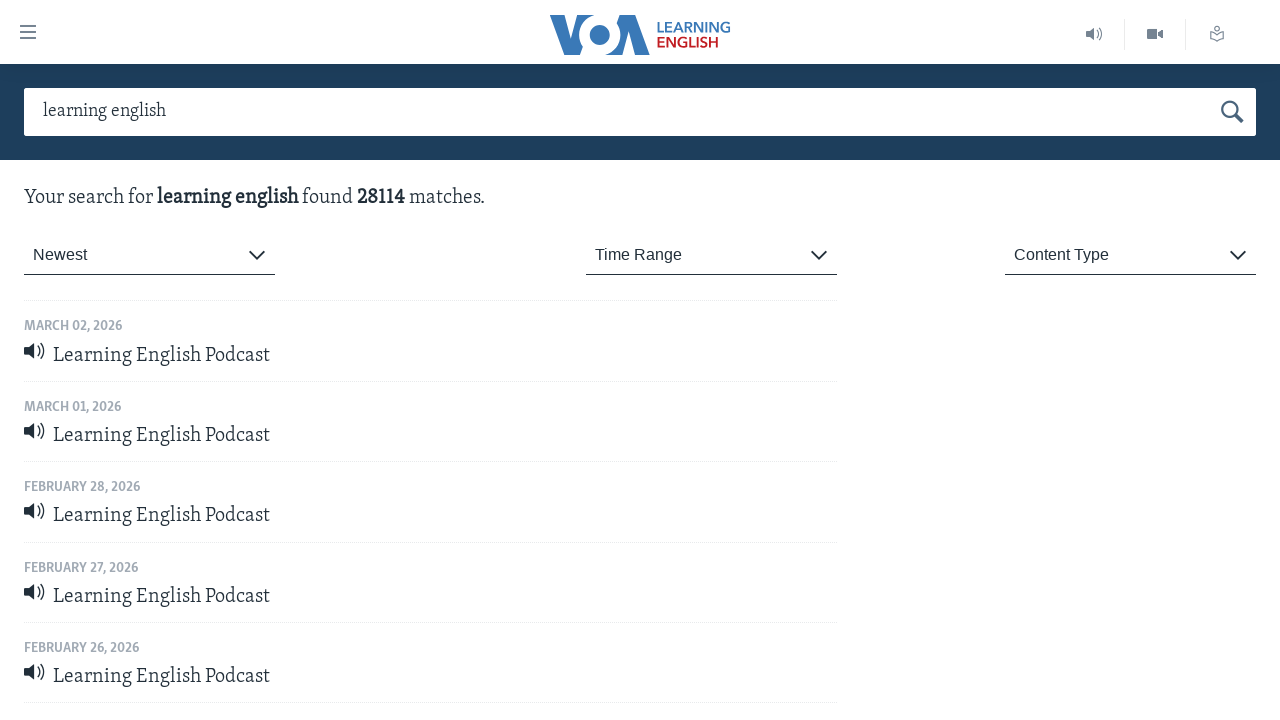